Tests that the complete all checkbox updates state when individual items are toggled

Starting URL: https://demo.playwright.dev/todomvc

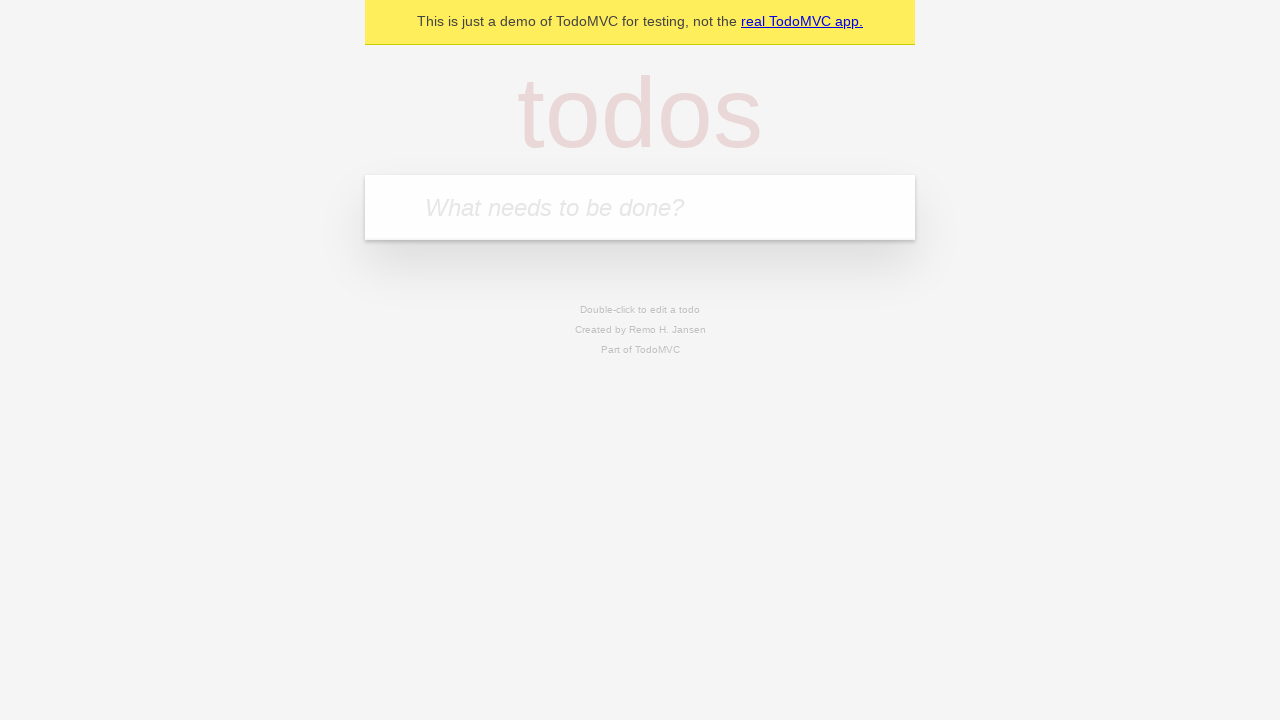

Filled todo input with 'buy some cheese' on internal:attr=[placeholder="What needs to be done?"i]
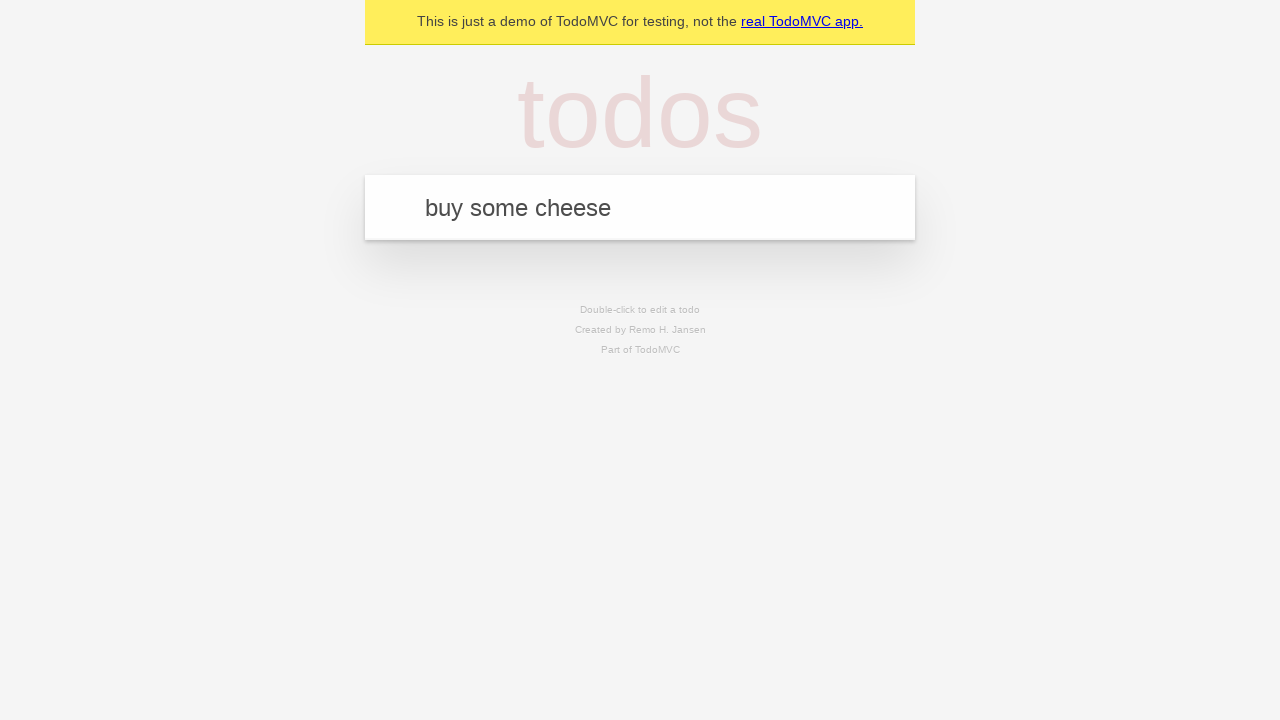

Pressed Enter to add first todo on internal:attr=[placeholder="What needs to be done?"i]
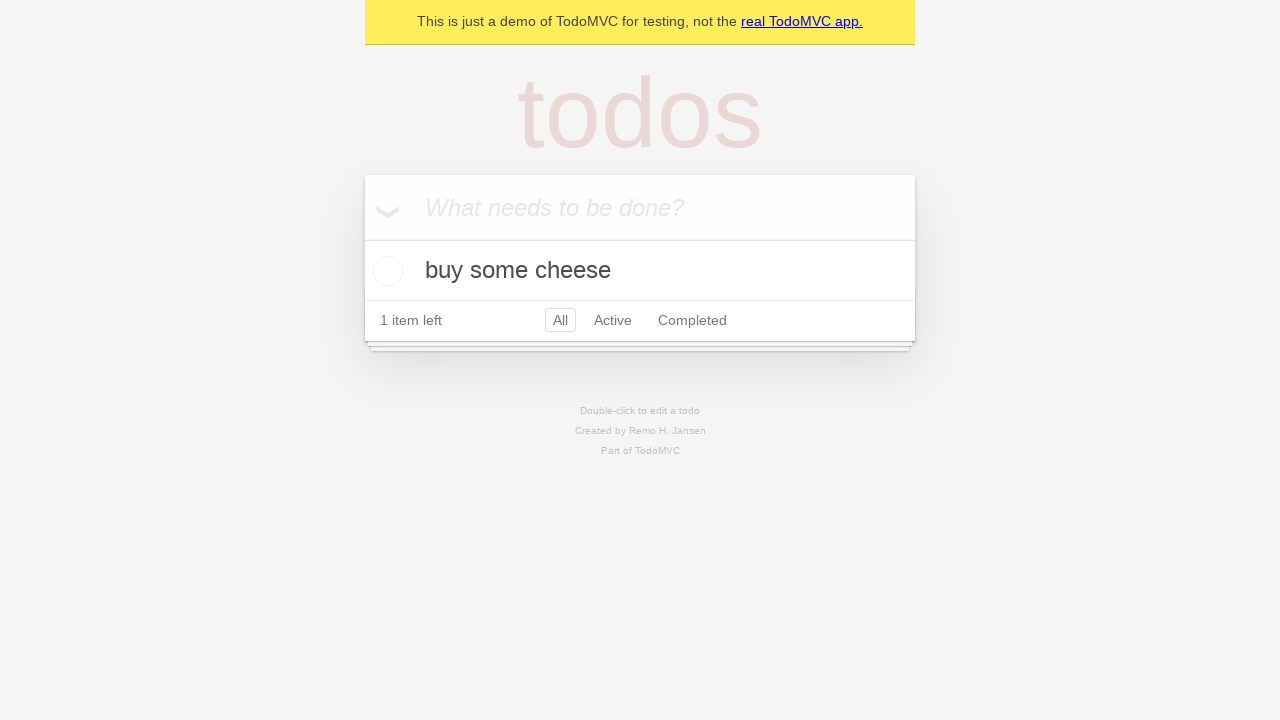

Filled todo input with 'feed the cat' on internal:attr=[placeholder="What needs to be done?"i]
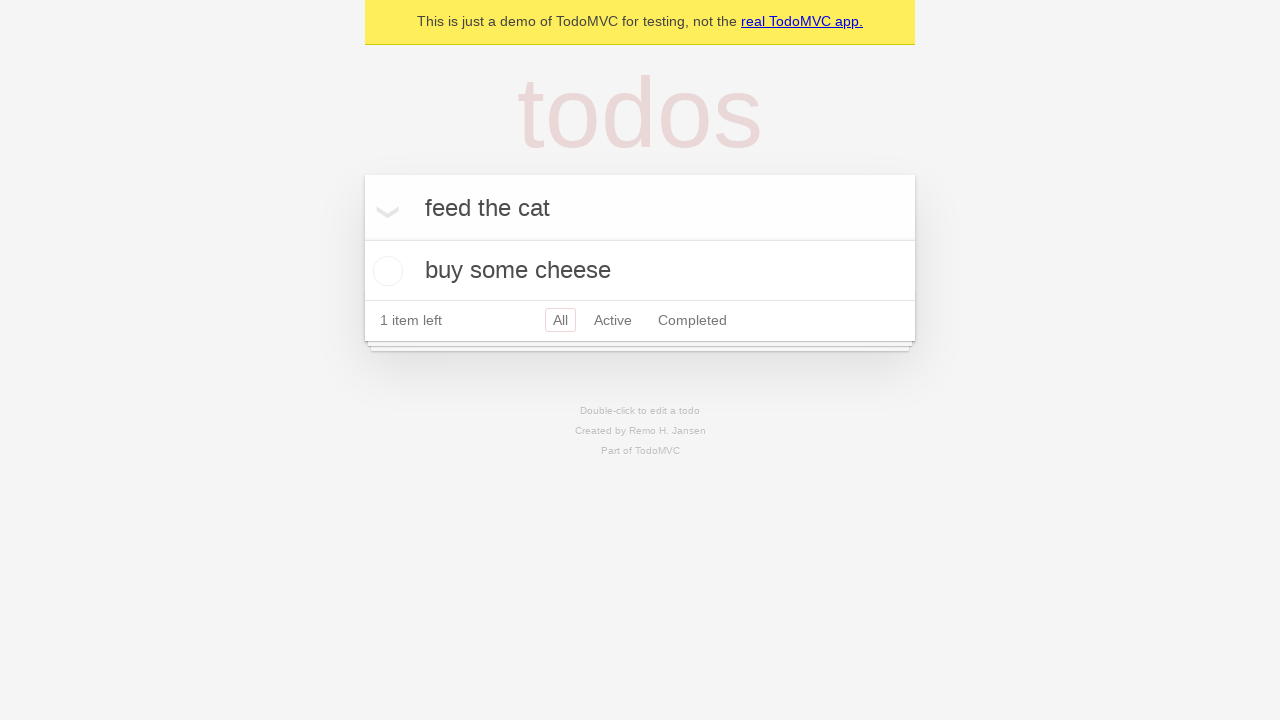

Pressed Enter to add second todo on internal:attr=[placeholder="What needs to be done?"i]
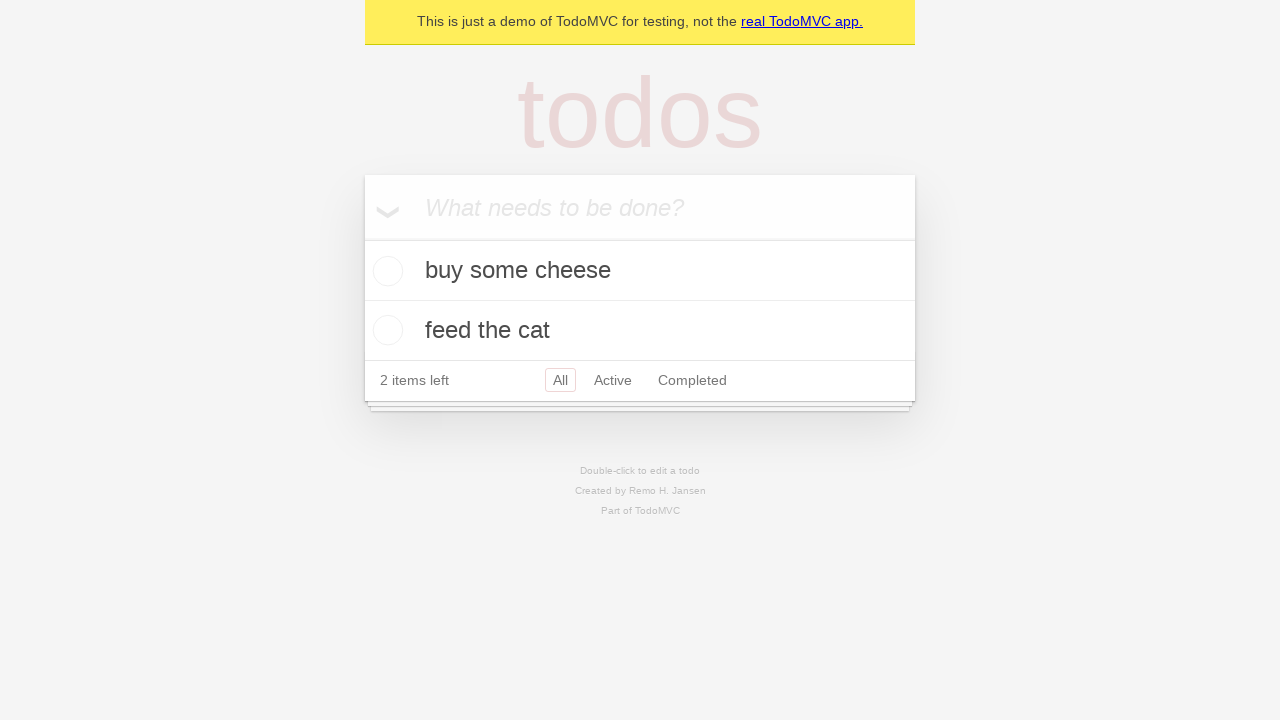

Filled todo input with 'book a doctors appointment' on internal:attr=[placeholder="What needs to be done?"i]
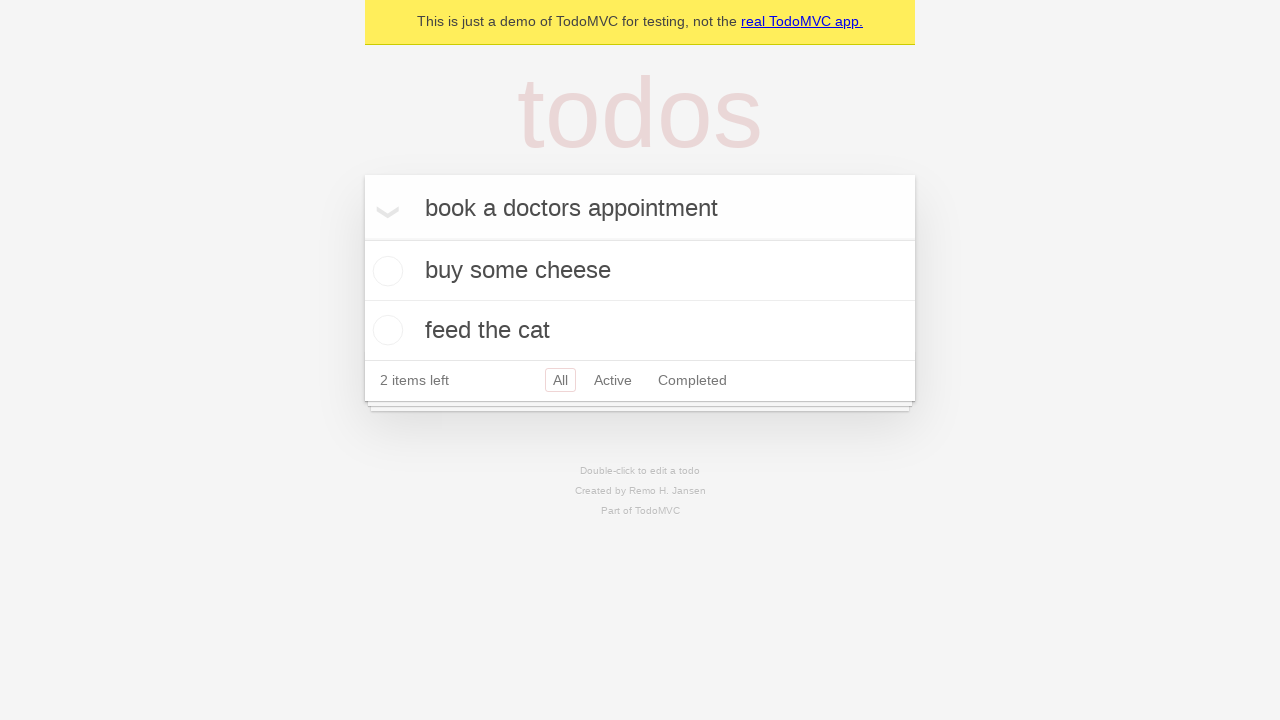

Pressed Enter to add third todo on internal:attr=[placeholder="What needs to be done?"i]
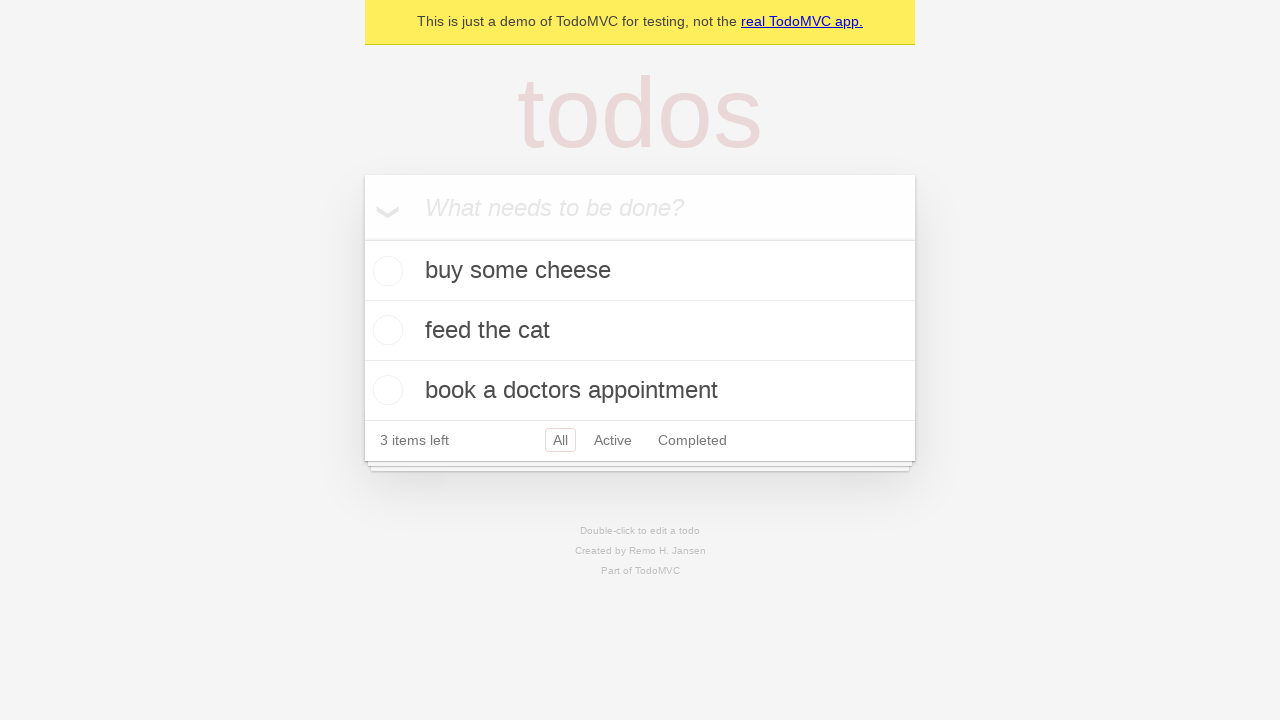

Checked the 'Mark all as complete' toggle at (362, 238) on internal:label="Mark all as complete"i
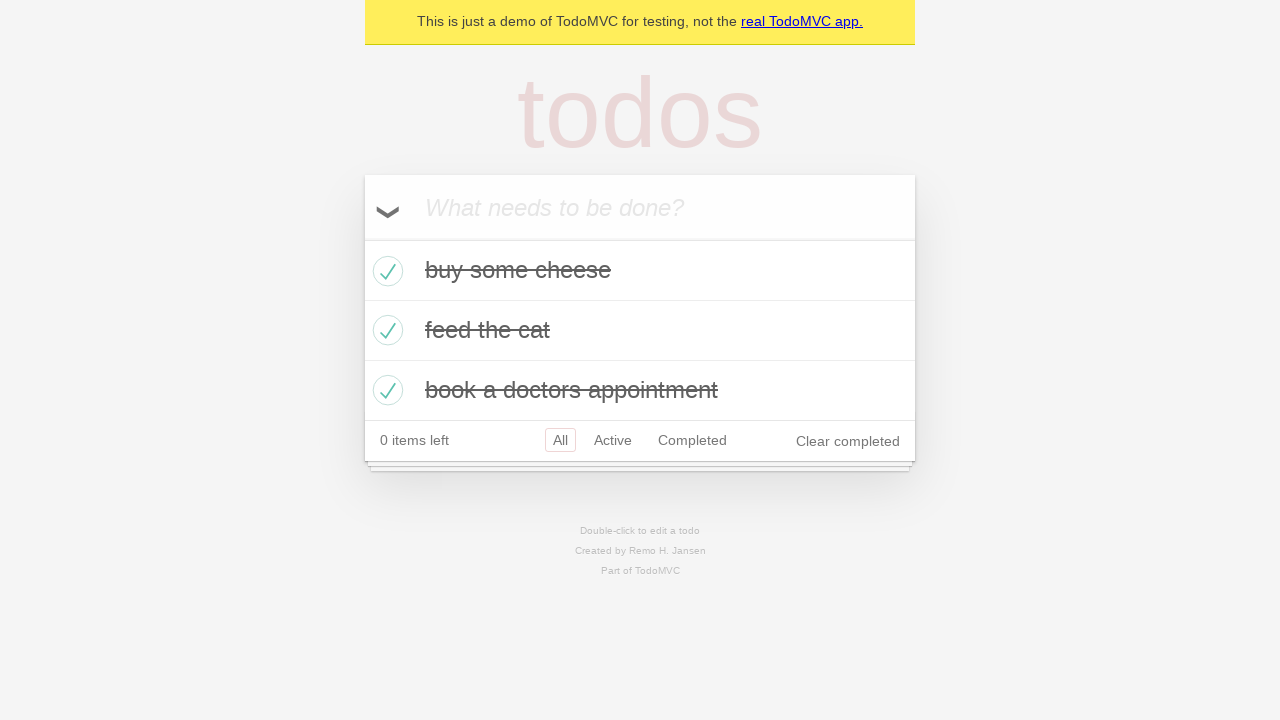

Unchecked the first todo item at (385, 271) on internal:testid=[data-testid="todo-item"s] >> nth=0 >> internal:role=checkbox
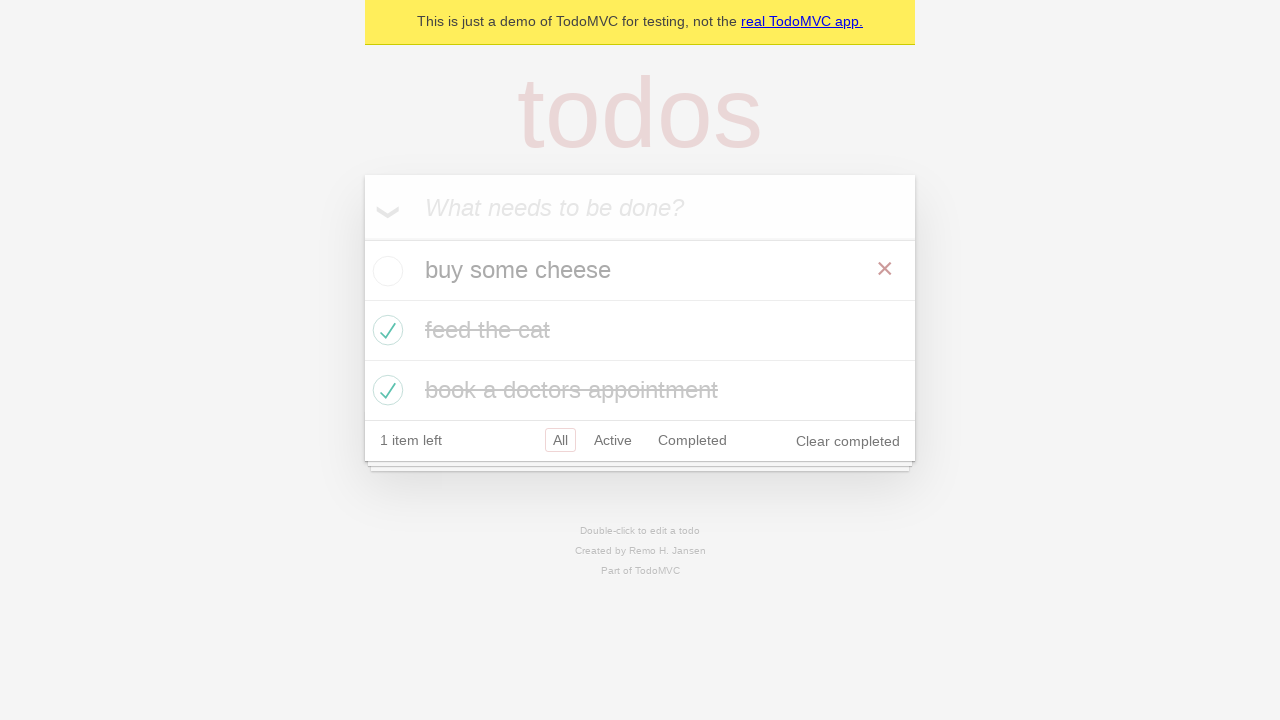

Checked the first todo item again at (385, 271) on internal:testid=[data-testid="todo-item"s] >> nth=0 >> internal:role=checkbox
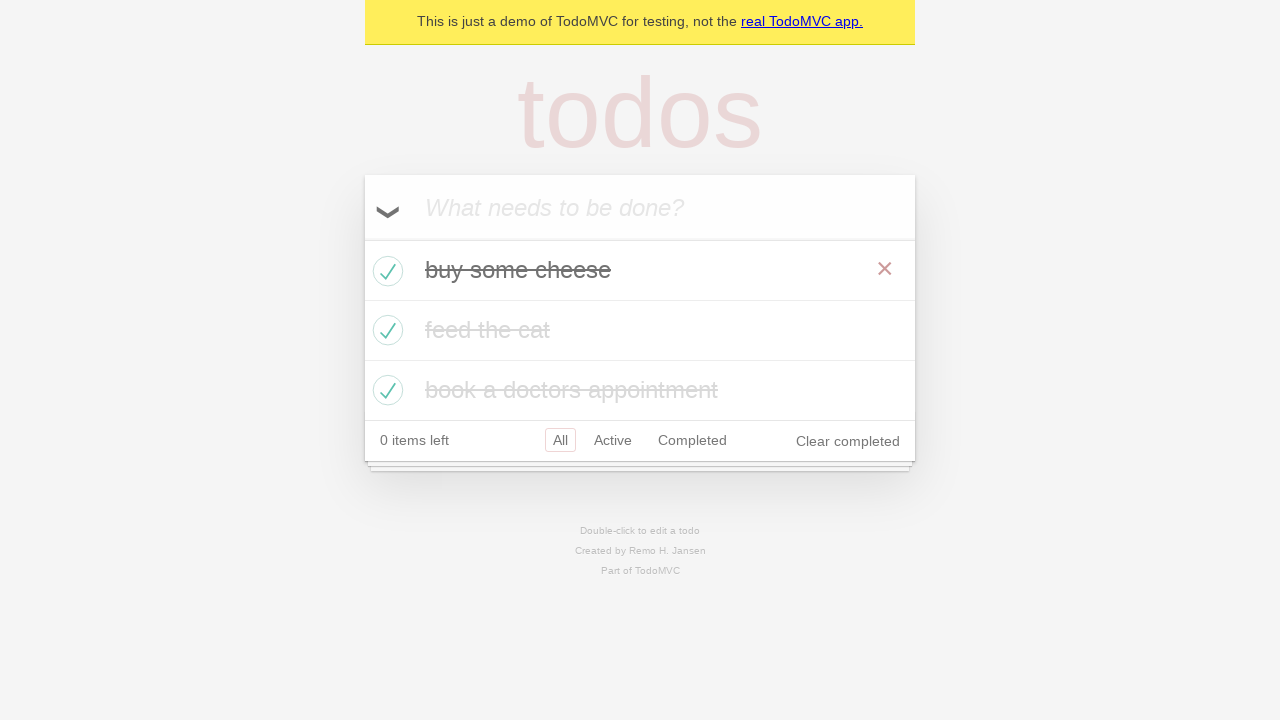

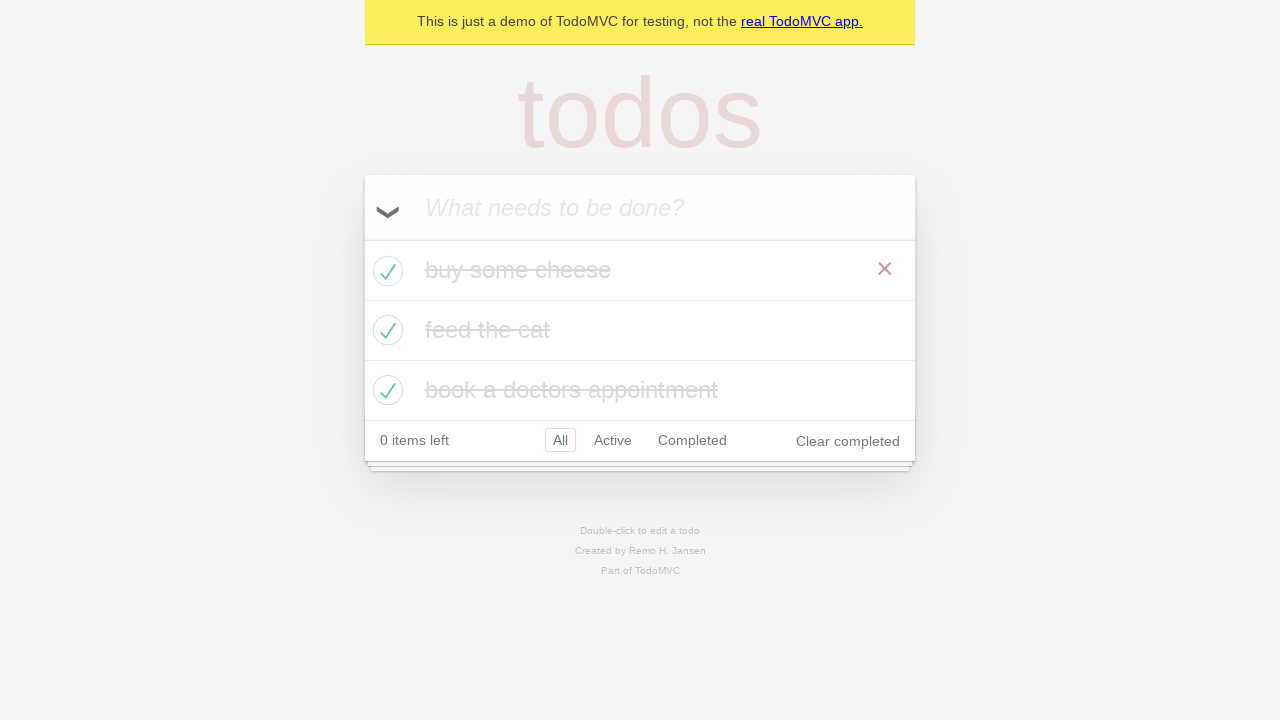